Tests clearing the complete state of all items by checking and unchecking toggle all

Starting URL: https://demo.playwright.dev/todomvc

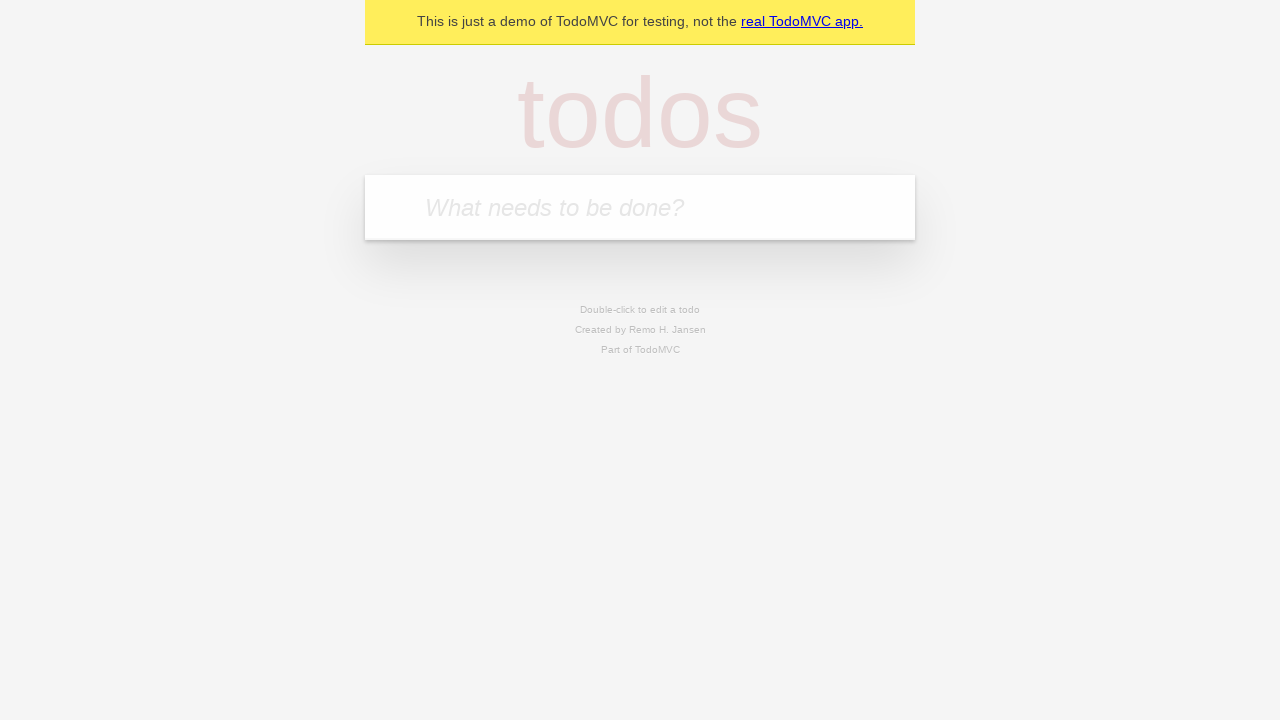

Filled todo input with 'buy some cheese' on internal:attr=[placeholder="What needs to be done?"i]
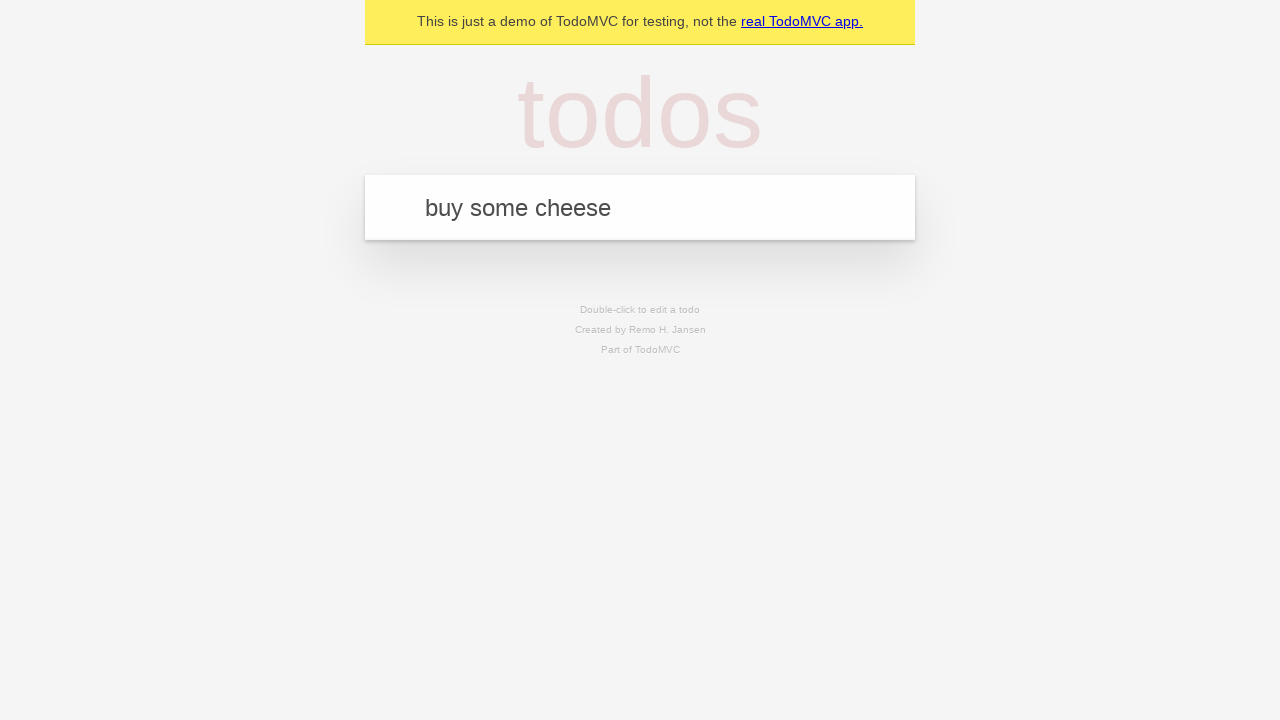

Pressed Enter to create first todo on internal:attr=[placeholder="What needs to be done?"i]
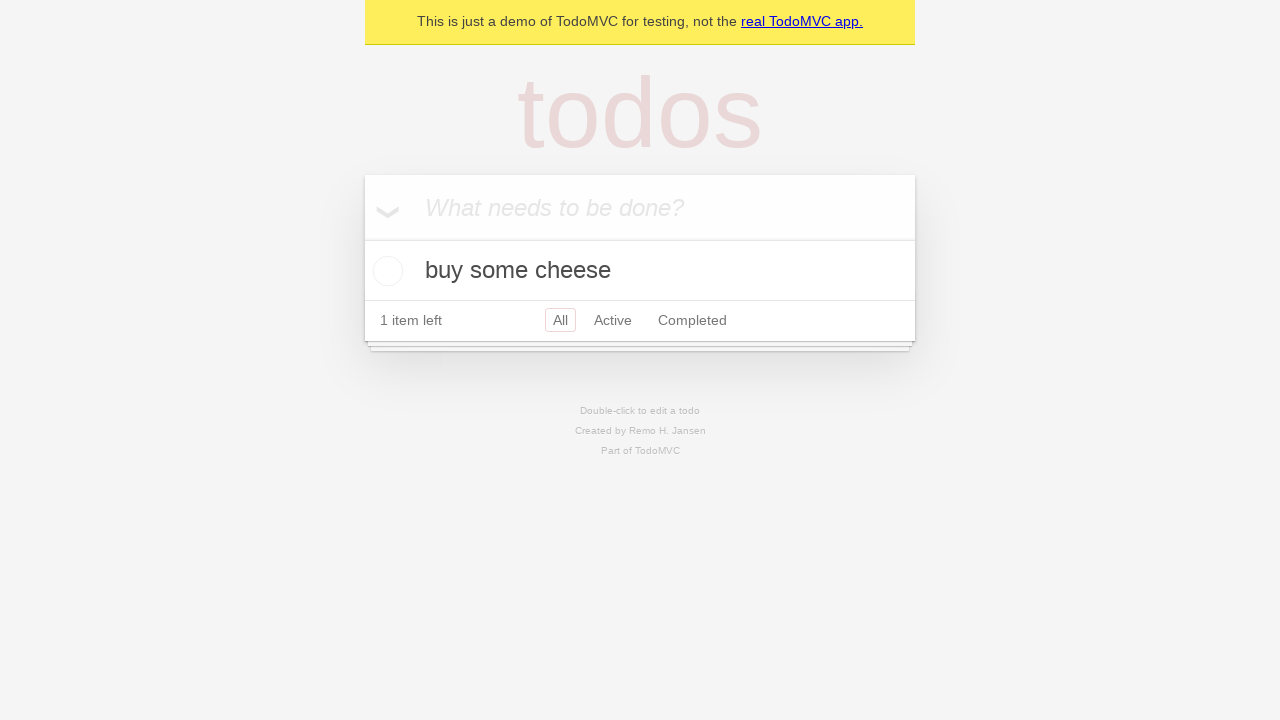

Filled todo input with 'feed the cat' on internal:attr=[placeholder="What needs to be done?"i]
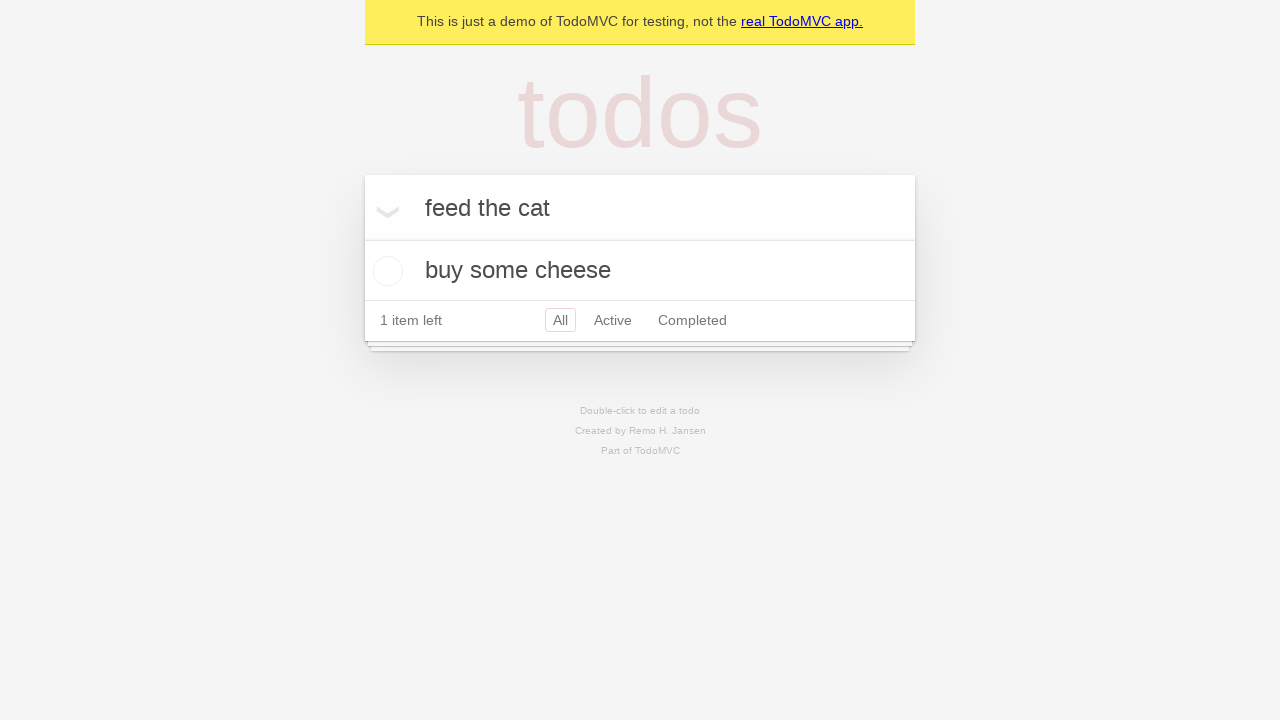

Pressed Enter to create second todo on internal:attr=[placeholder="What needs to be done?"i]
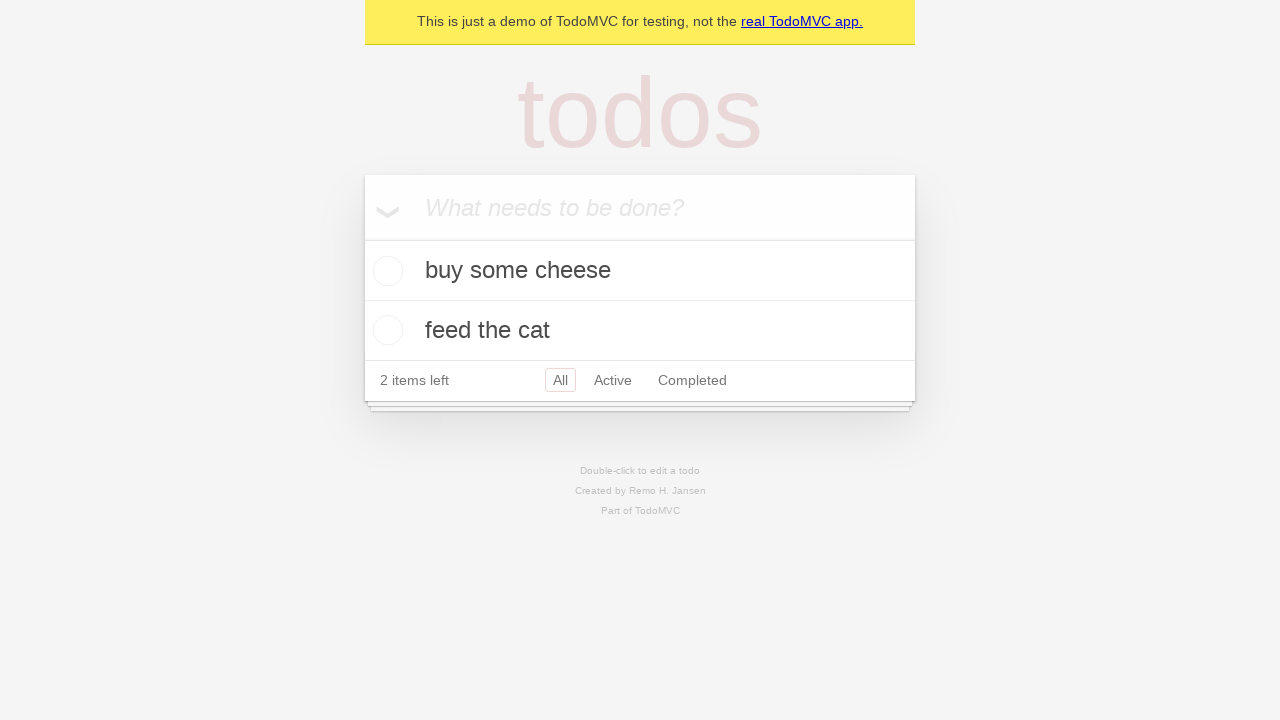

Filled todo input with 'book a doctors appointment' on internal:attr=[placeholder="What needs to be done?"i]
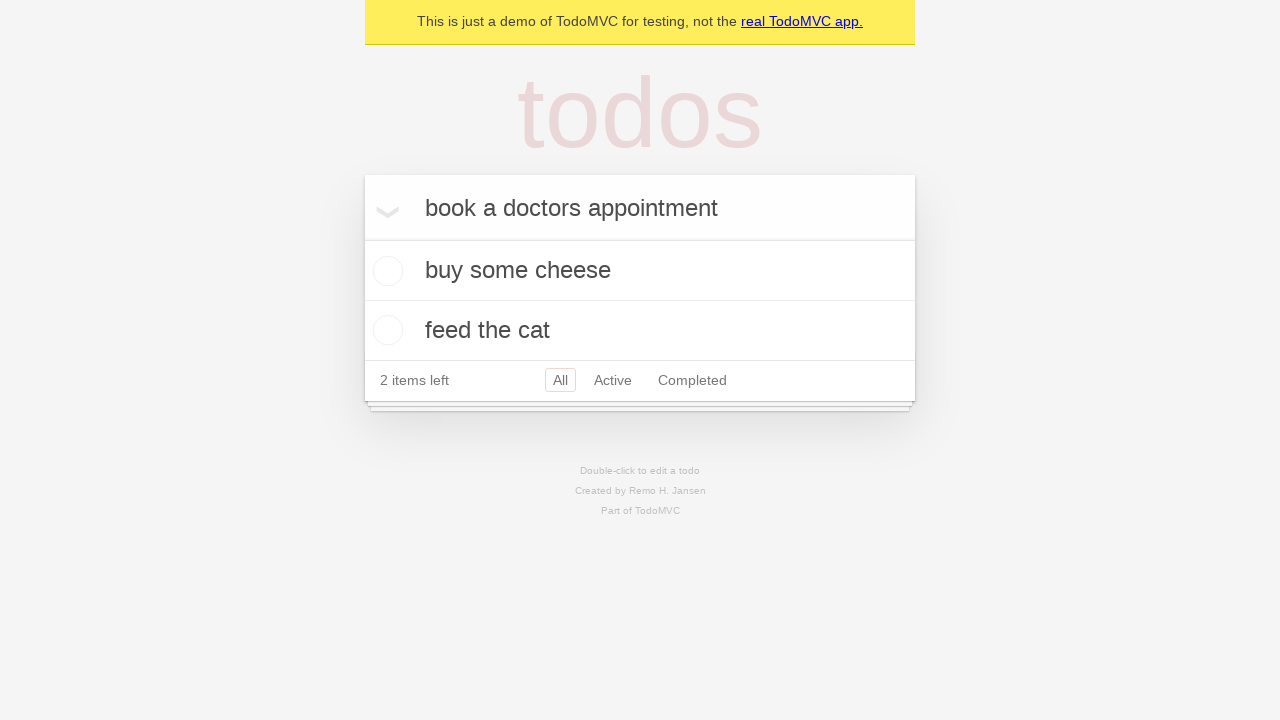

Pressed Enter to create third todo on internal:attr=[placeholder="What needs to be done?"i]
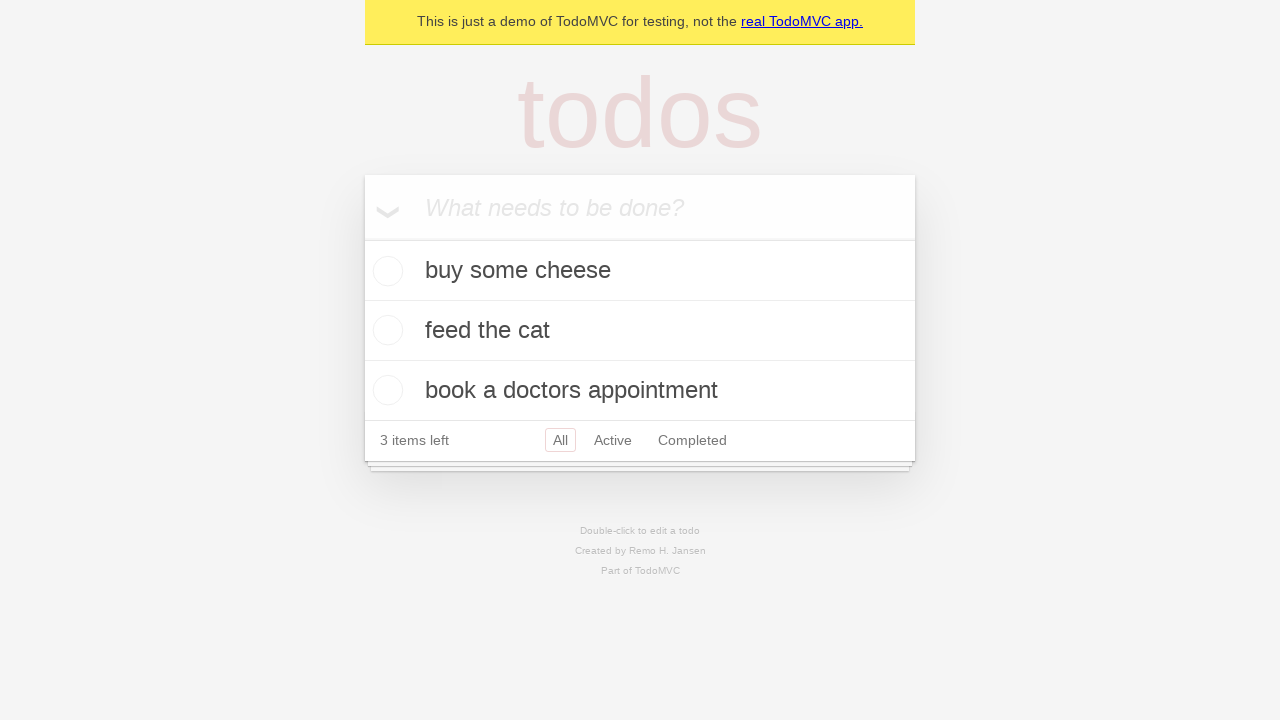

Checked 'Mark all as complete' toggle to complete all todos at (362, 238) on internal:label="Mark all as complete"i
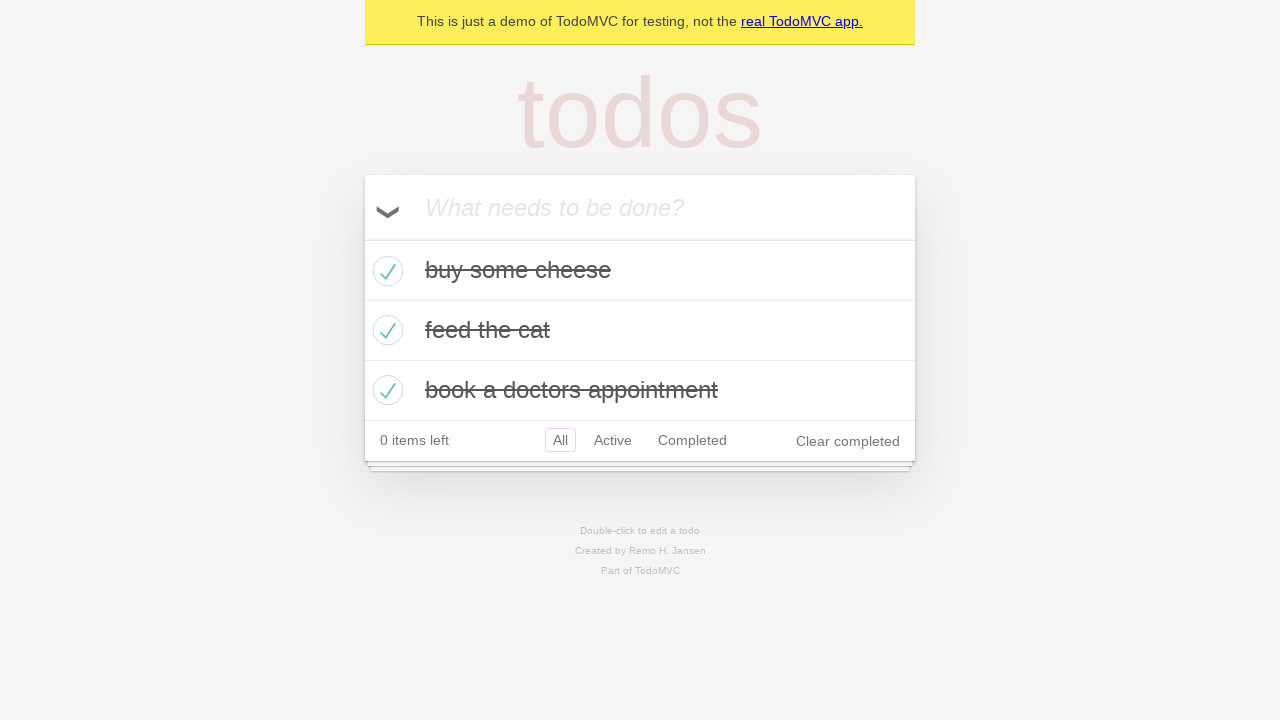

Unchecked 'Mark all as complete' toggle to clear completion state at (362, 238) on internal:label="Mark all as complete"i
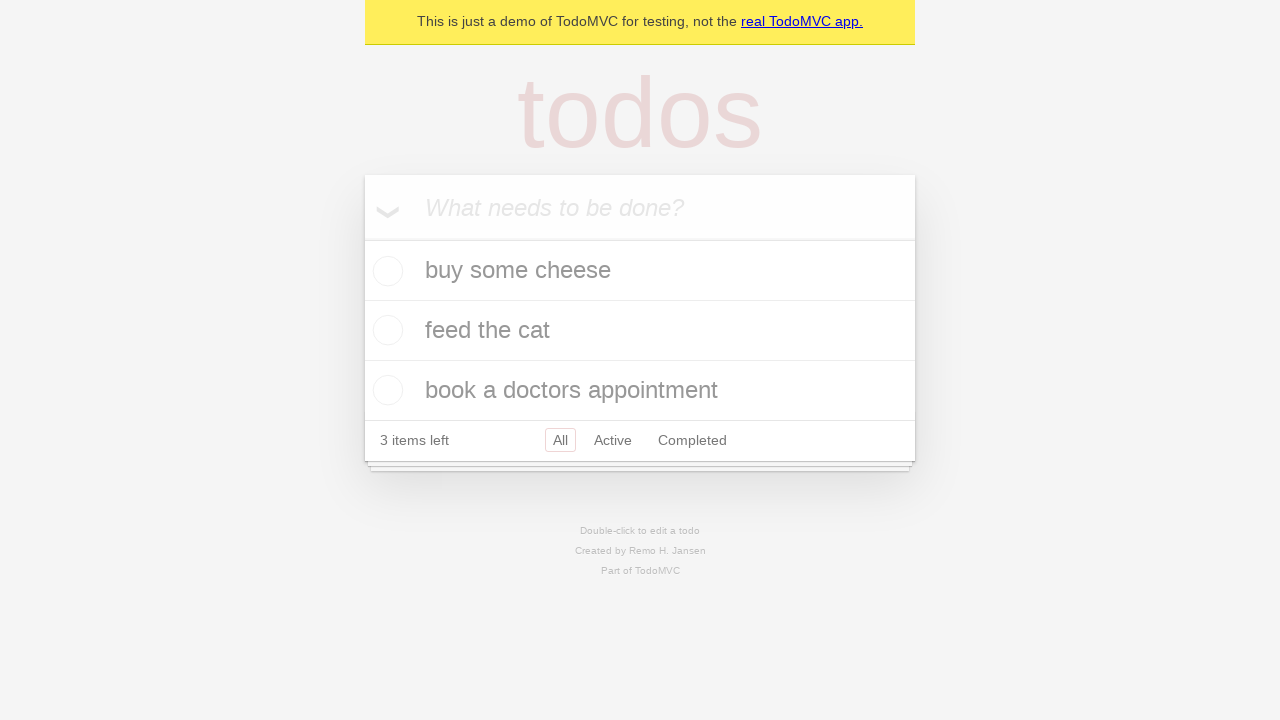

Verified todo items are present
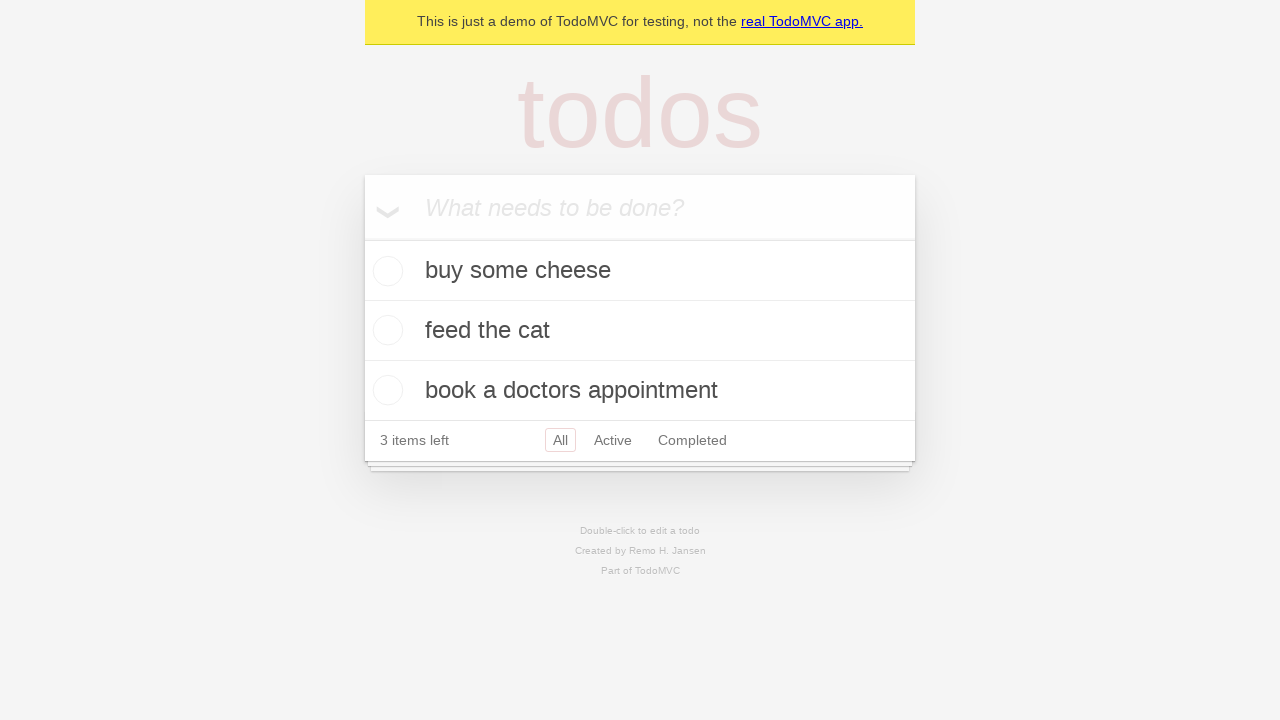

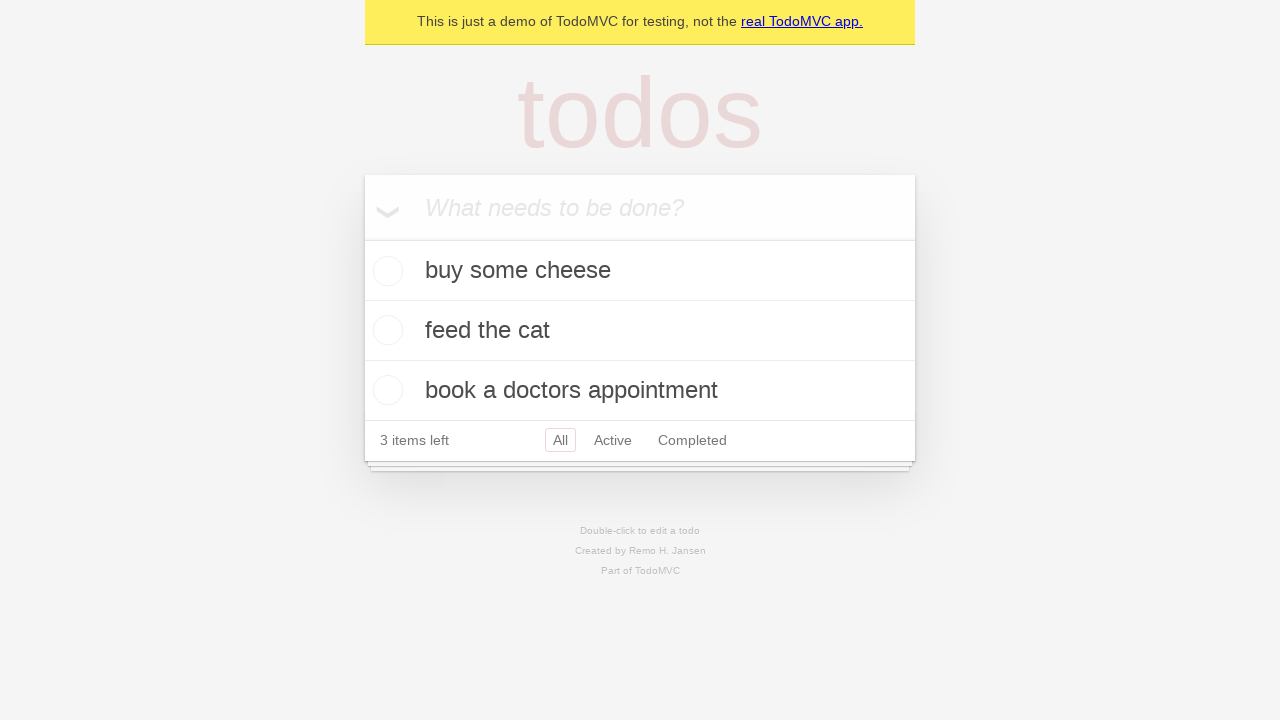